Tests key press functionality by pressing the DOWN arrow key and verifying the result

Starting URL: http://the-internet.herokuapp.com/

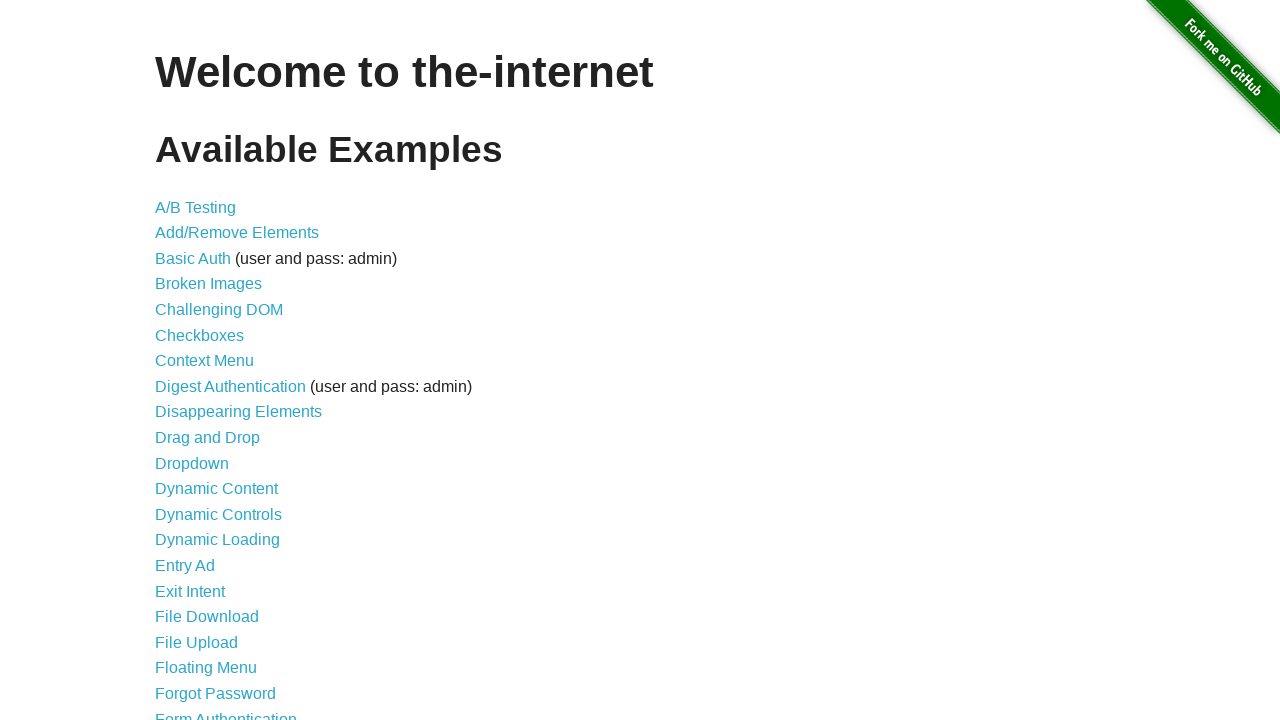

Clicked on Key Presses link at (200, 360) on text='Key Presses'
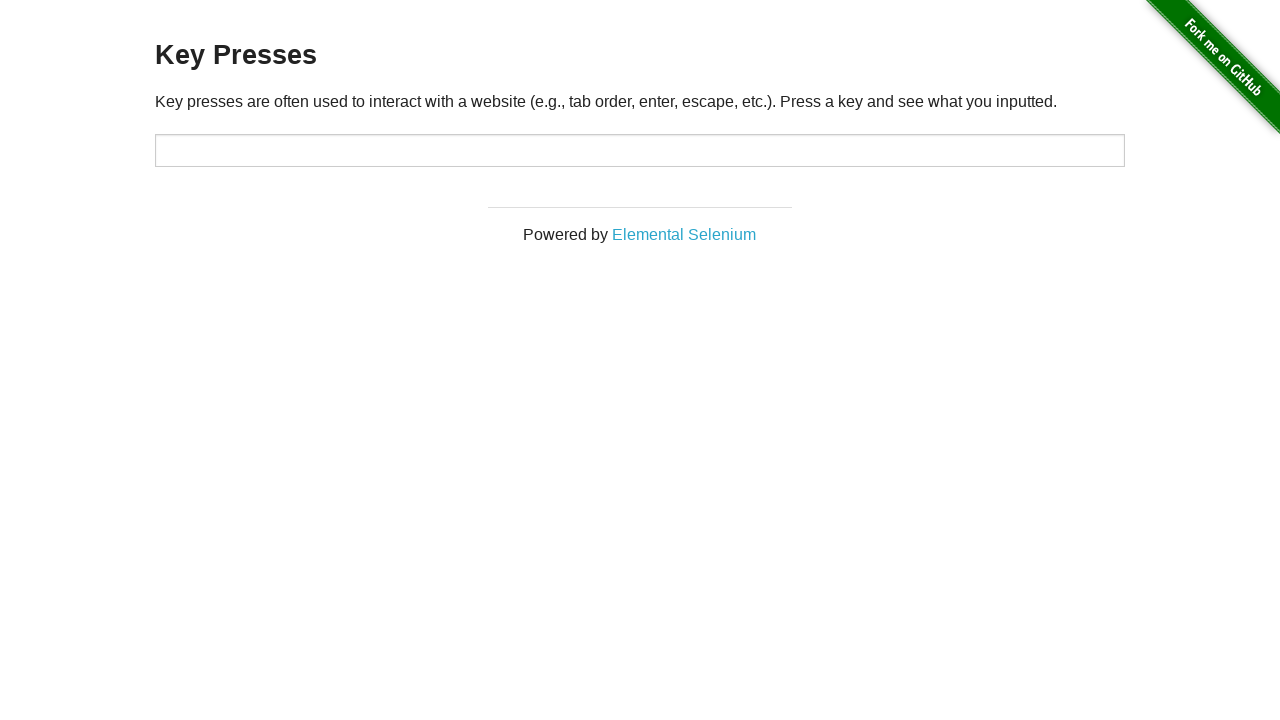

Pressed DOWN arrow key
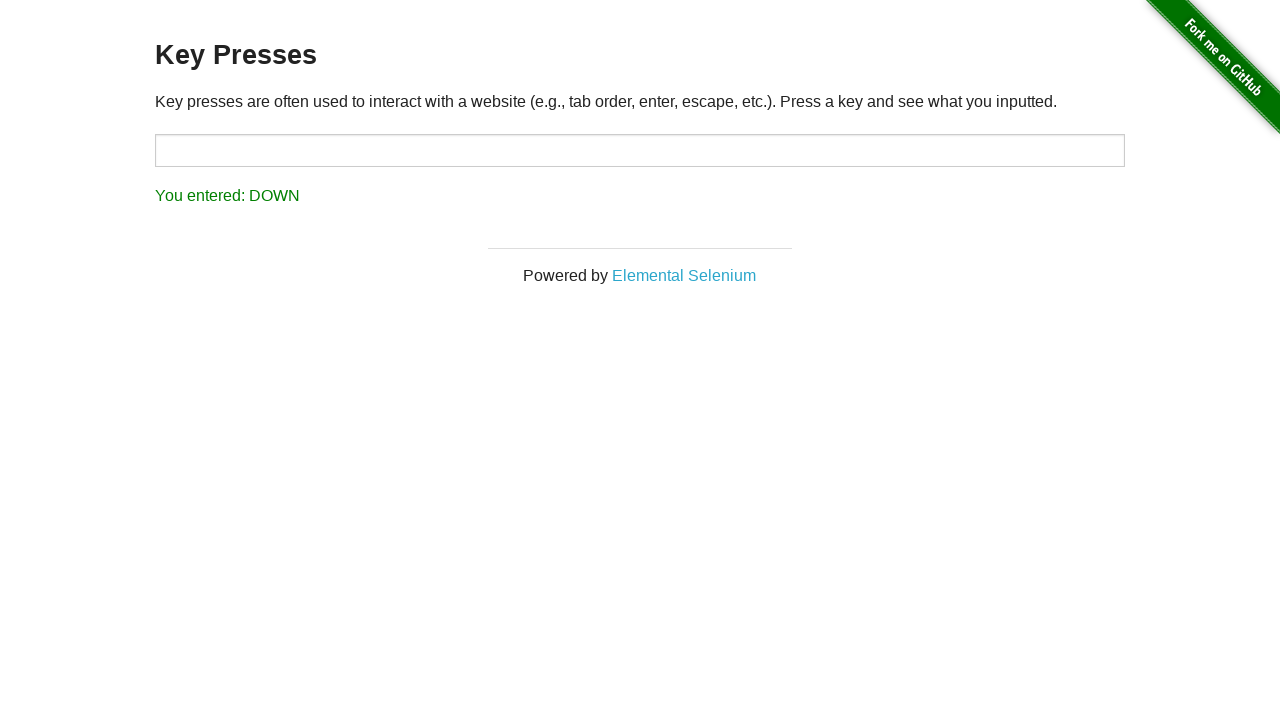

Verified result is displayed showing 'You entered: DOWN'
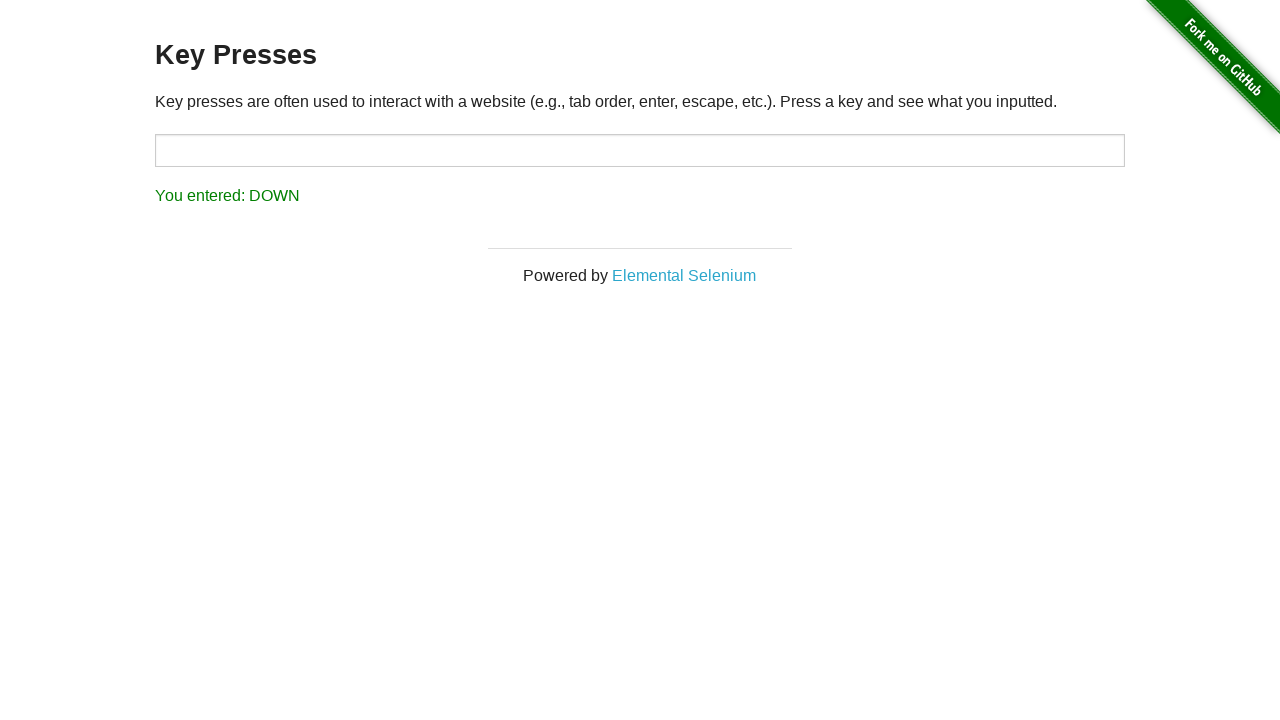

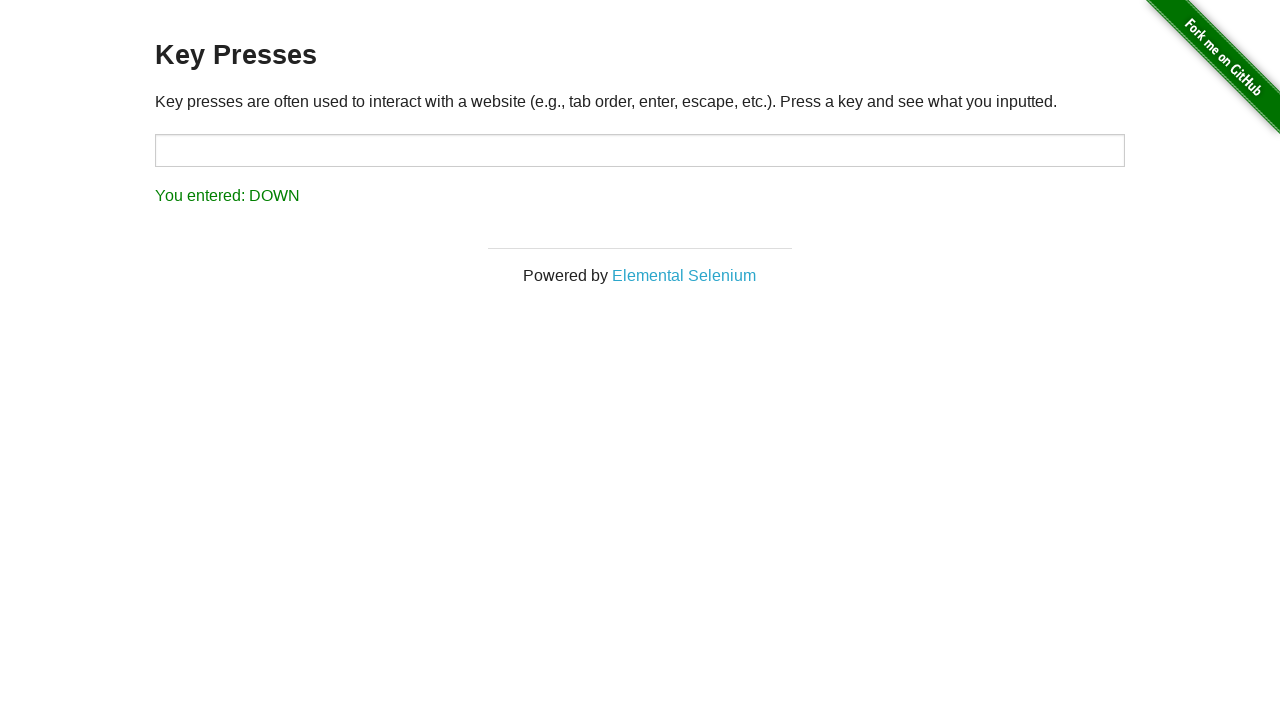